Tests that the automation practice form page loads correctly by waiting for the first name input field, header, and Widgets menu option to be visible.

Starting URL: https://demoqa.com/automation-practice-form

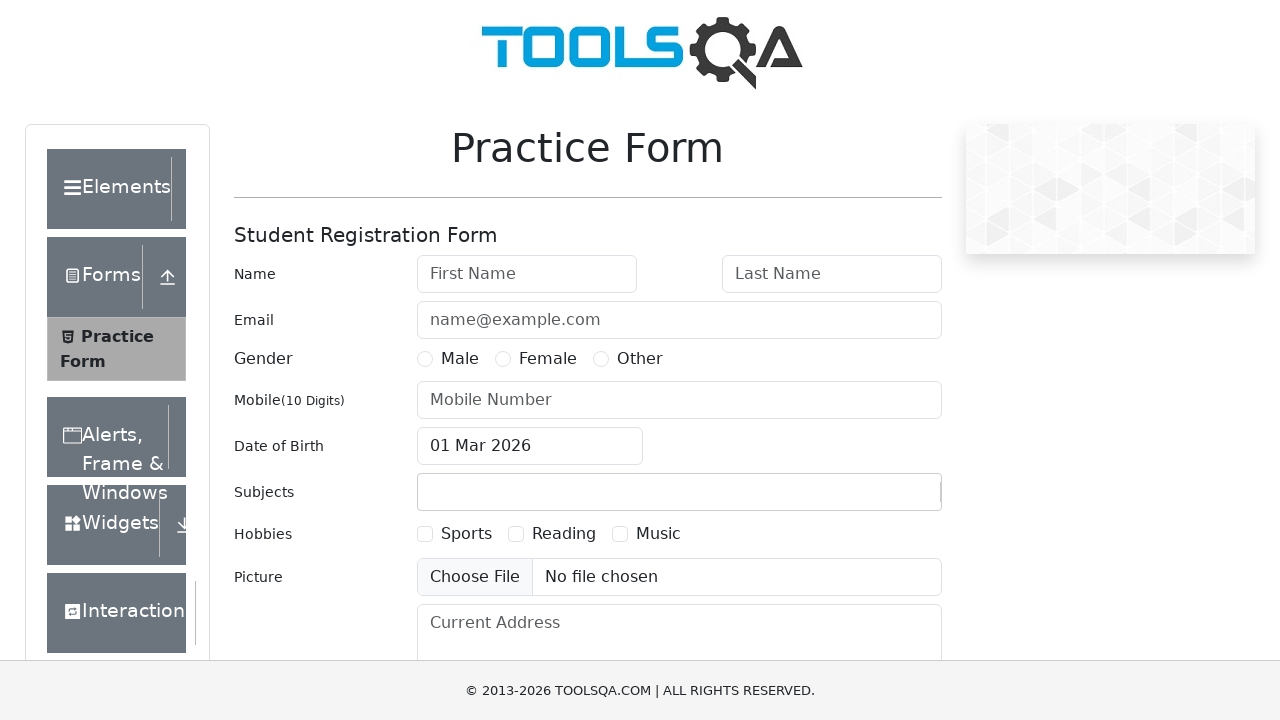

First name input field is visible
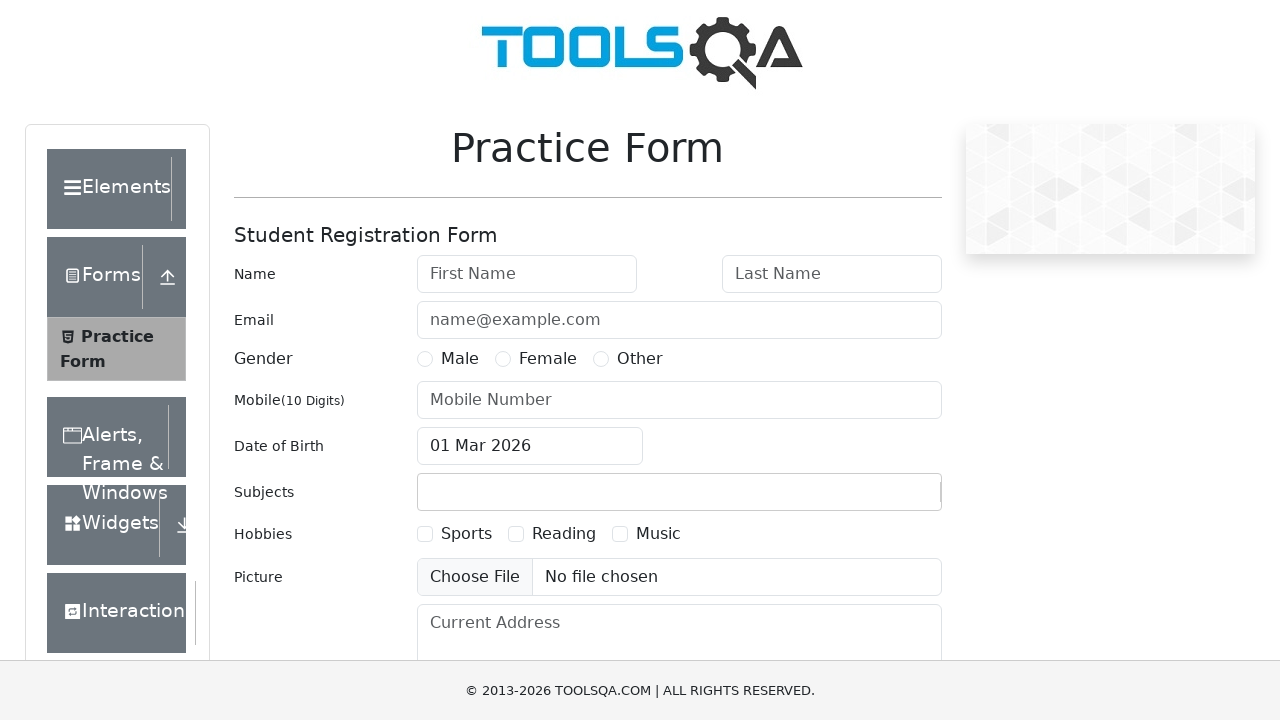

Widgets menu option in header wrapper is visible
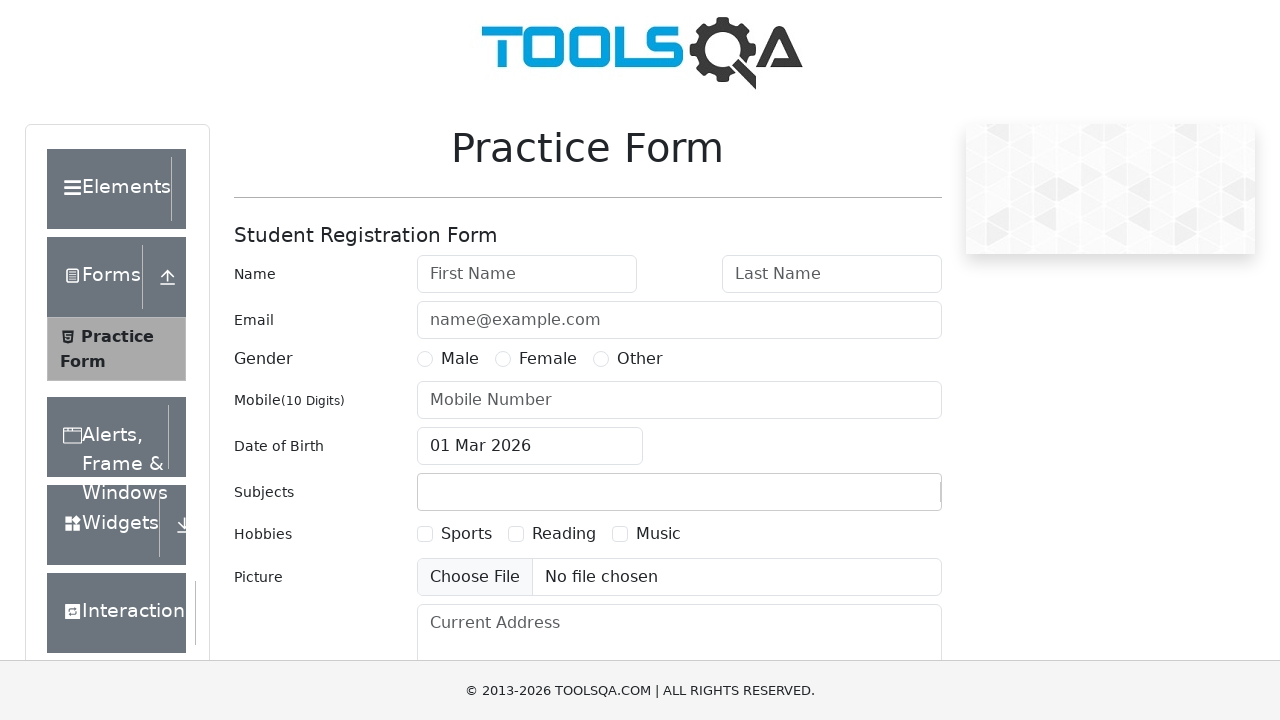

Page header is visible
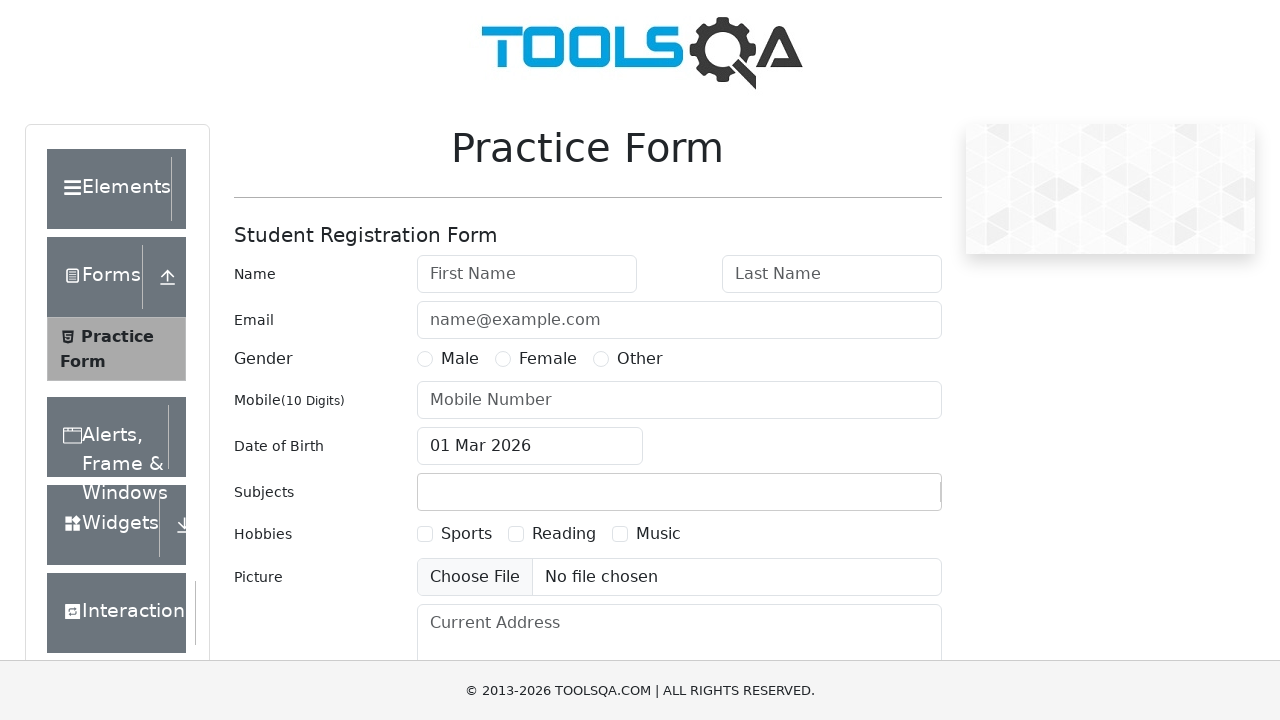

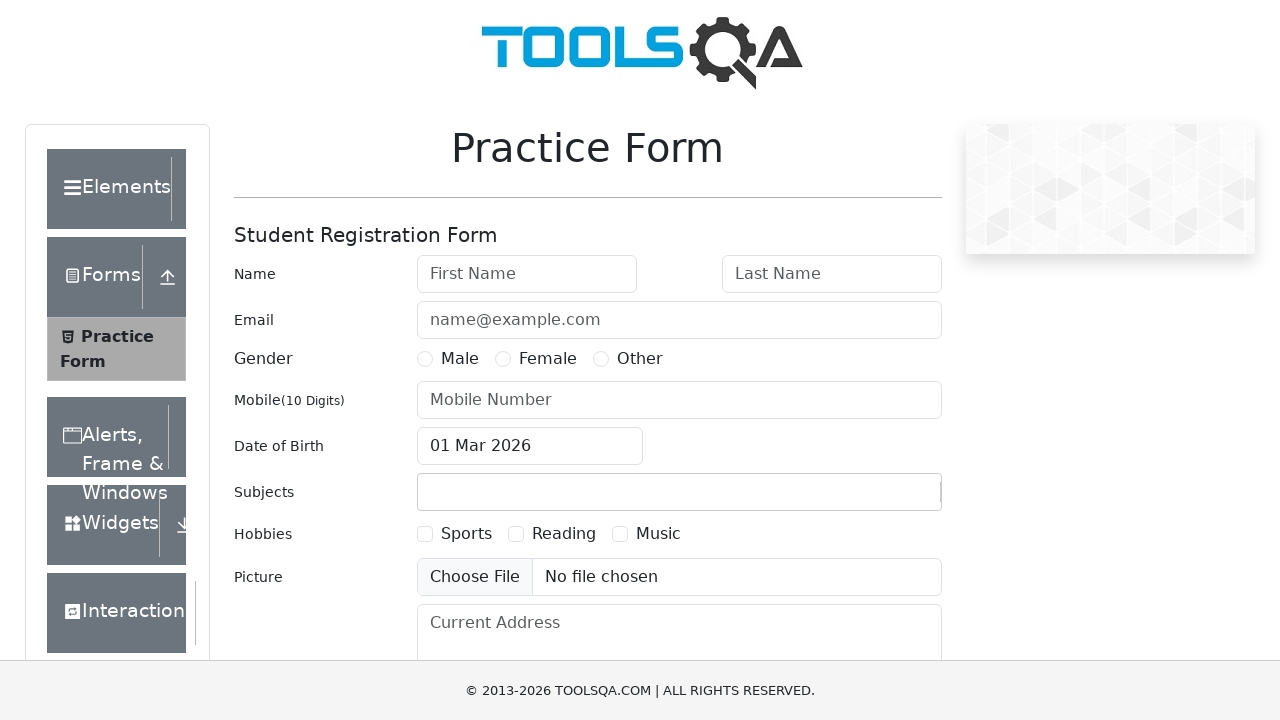